Tests password recovery confirm email field input functionality

Starting URL: https://wavingtest.github.io/system-healing-test/password.html

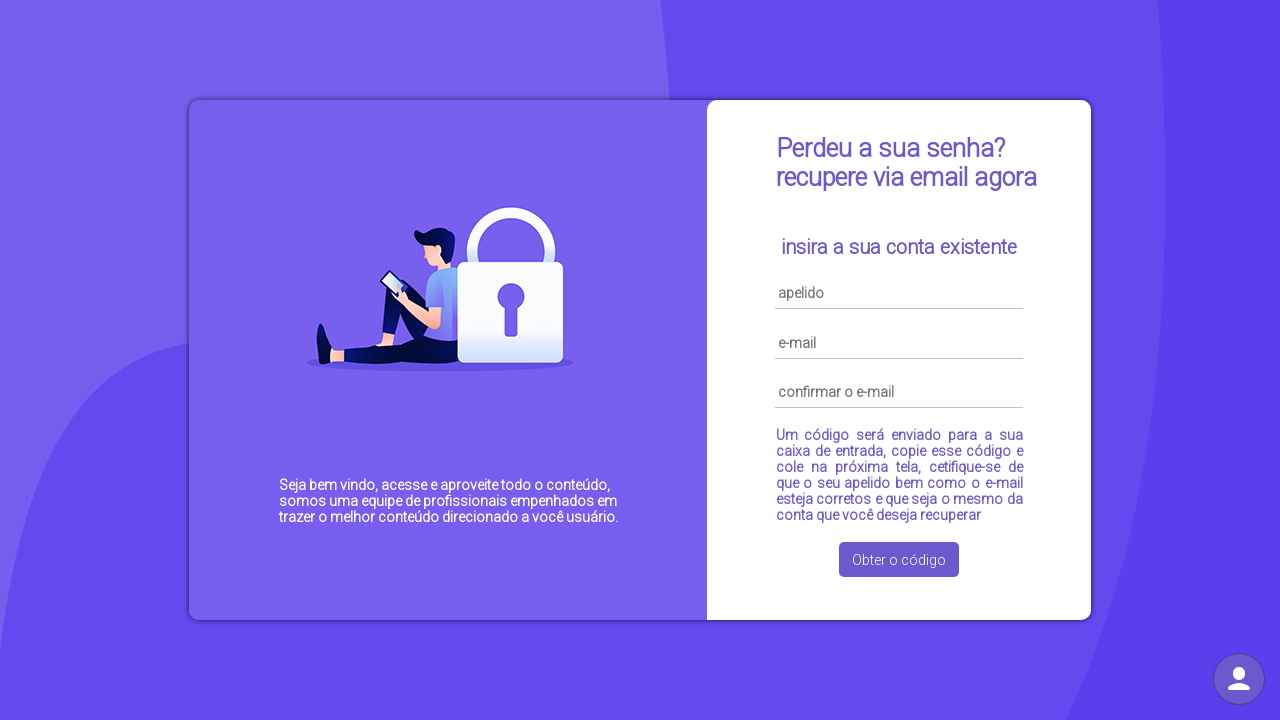

Cleared confirm email field on #cmail
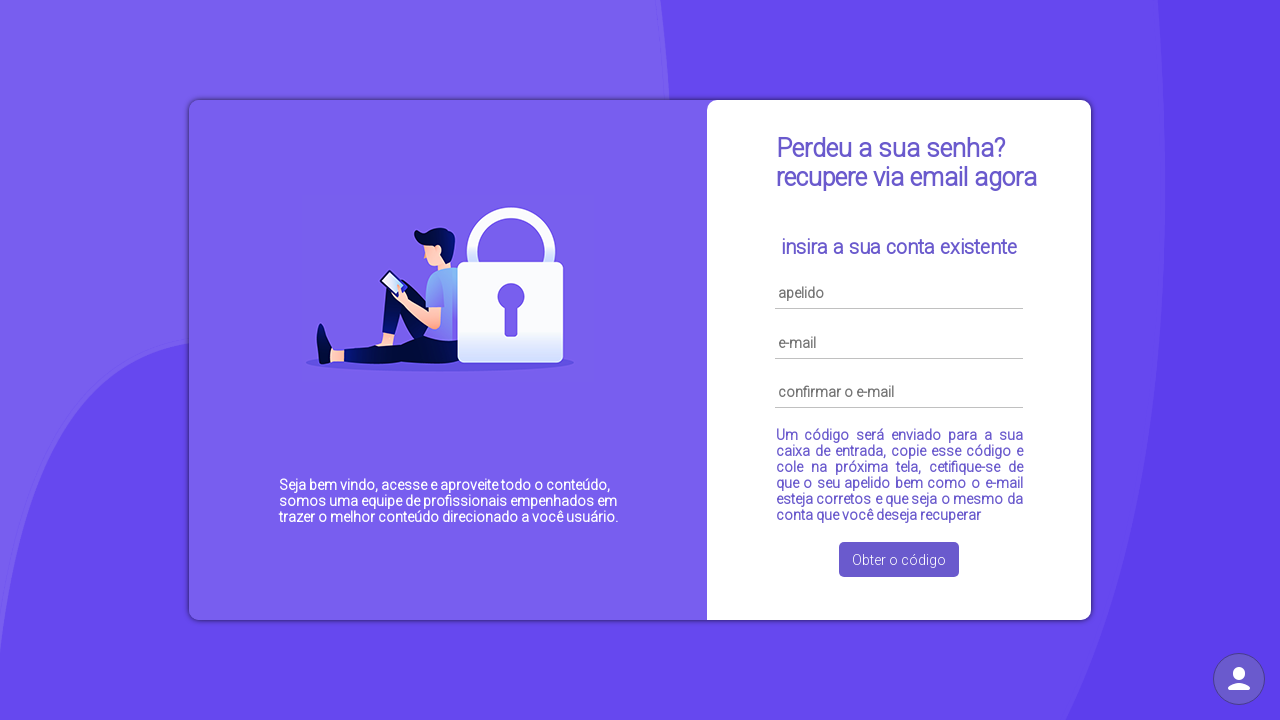

Filled confirm email field with 'test@example.com' on #cmail
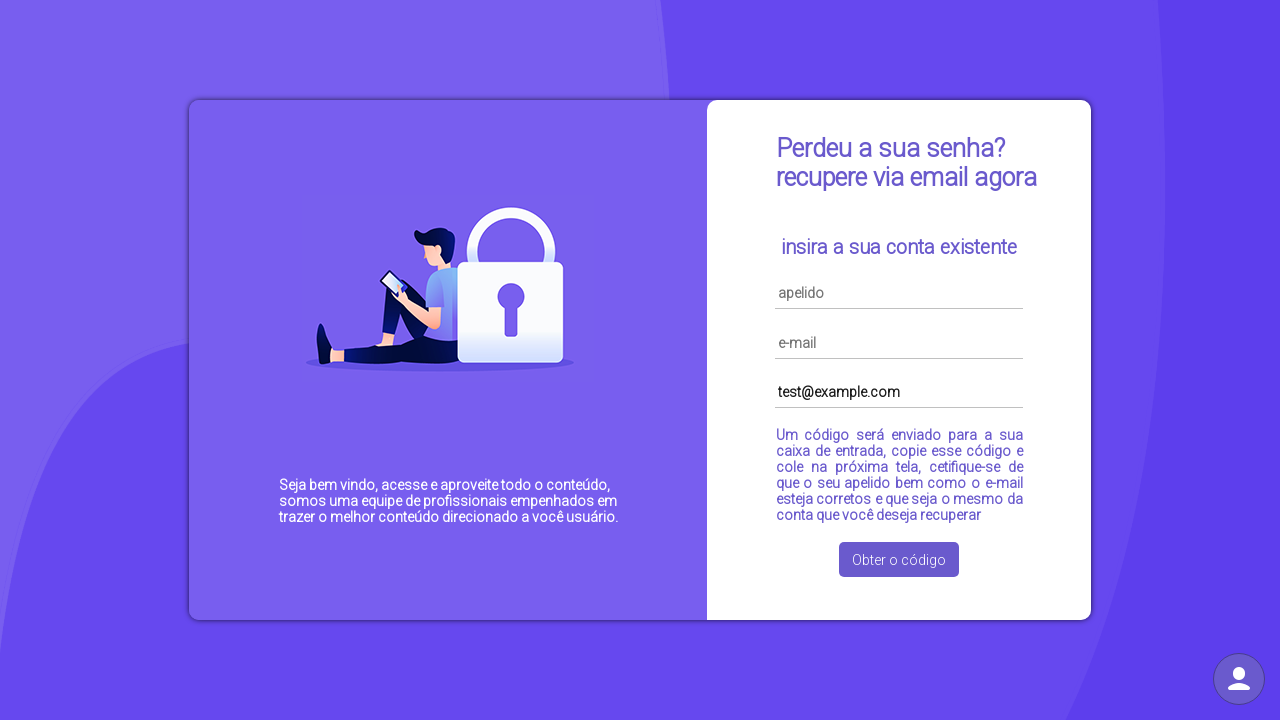

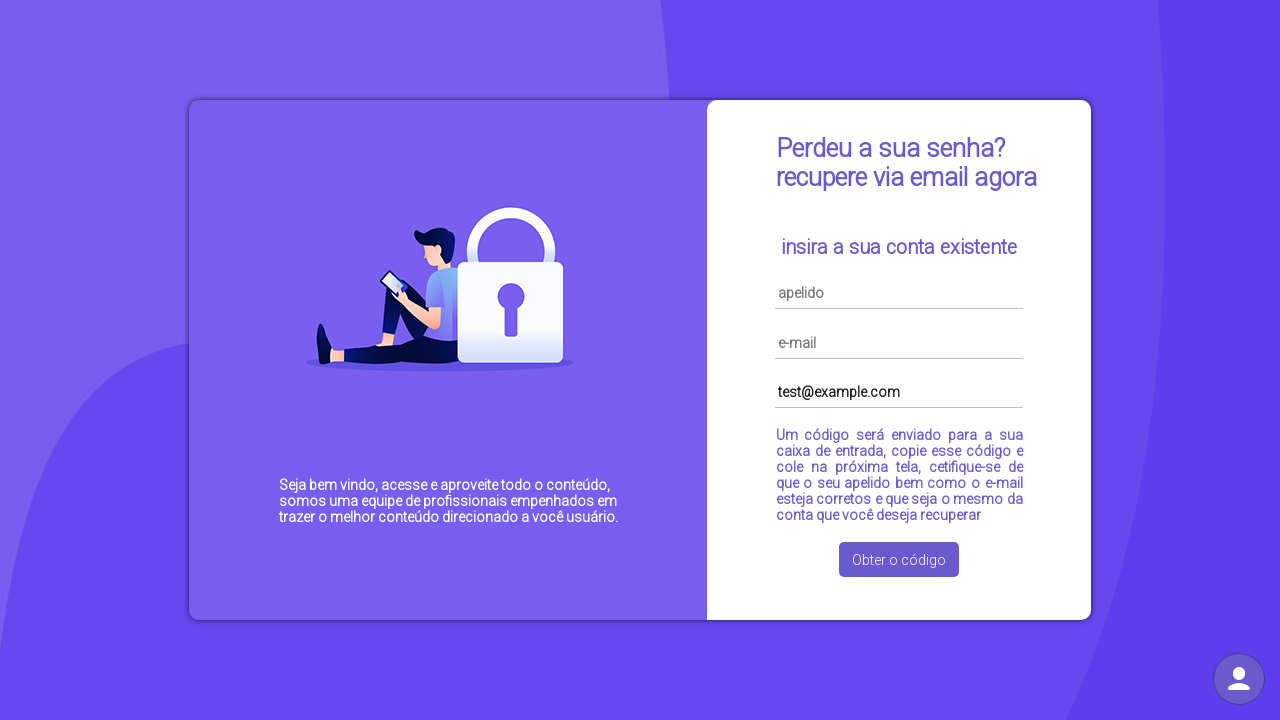